Navigates to El País website, clicks on the Opinion section link, then iterates through articles by clicking on them and navigating back to the Opinion section.

Starting URL: https://elpais.com

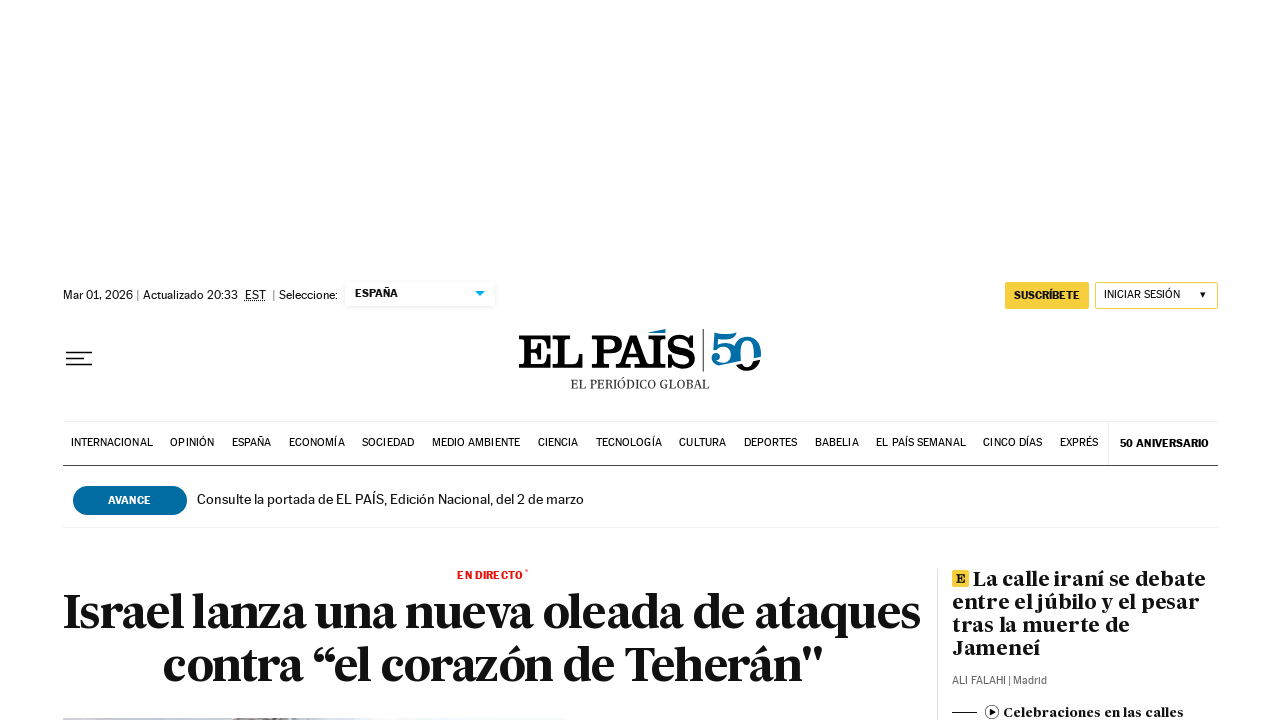

El País homepage loaded
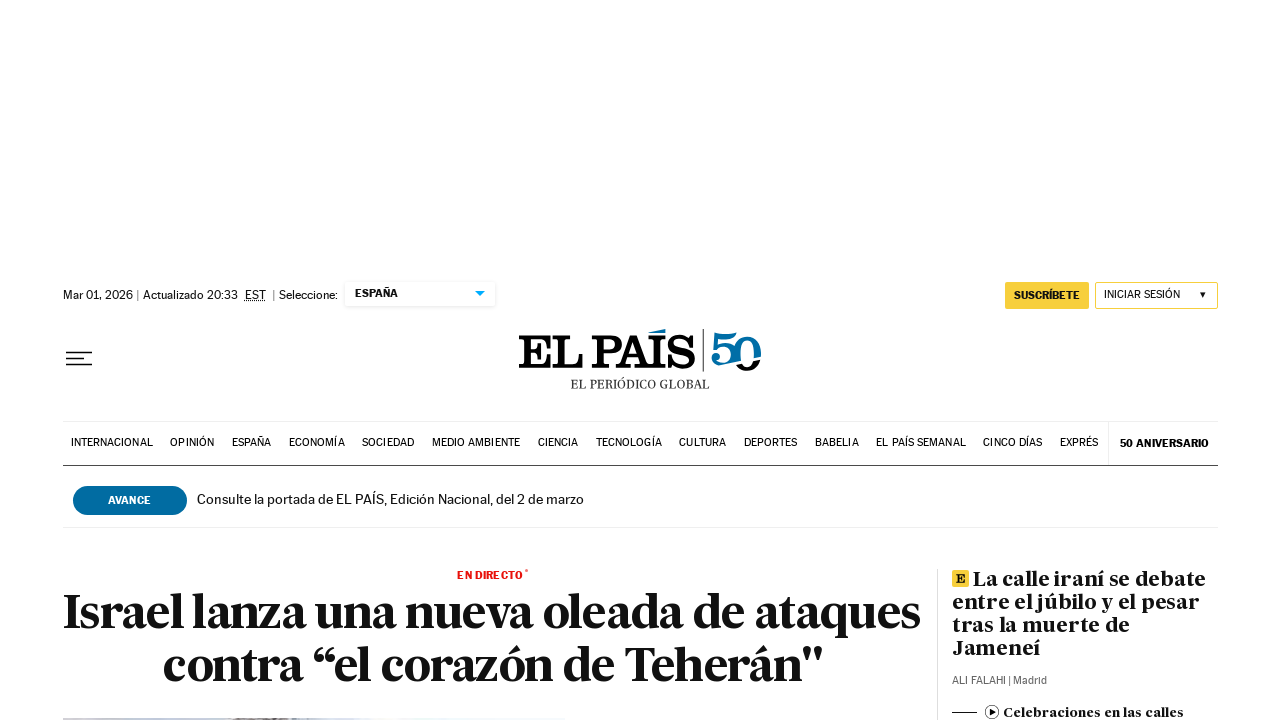

Clicked on Opinion section link at (192, 443) on text=Opinión
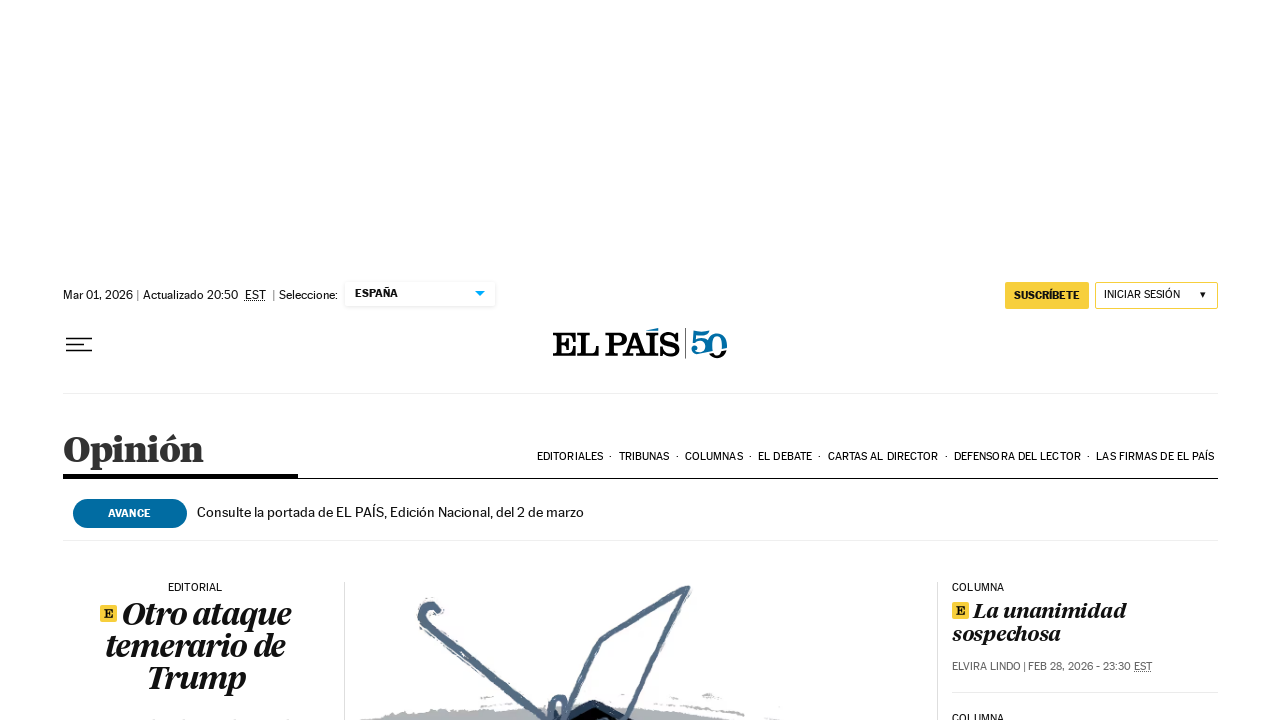

Opinion section loaded with articles
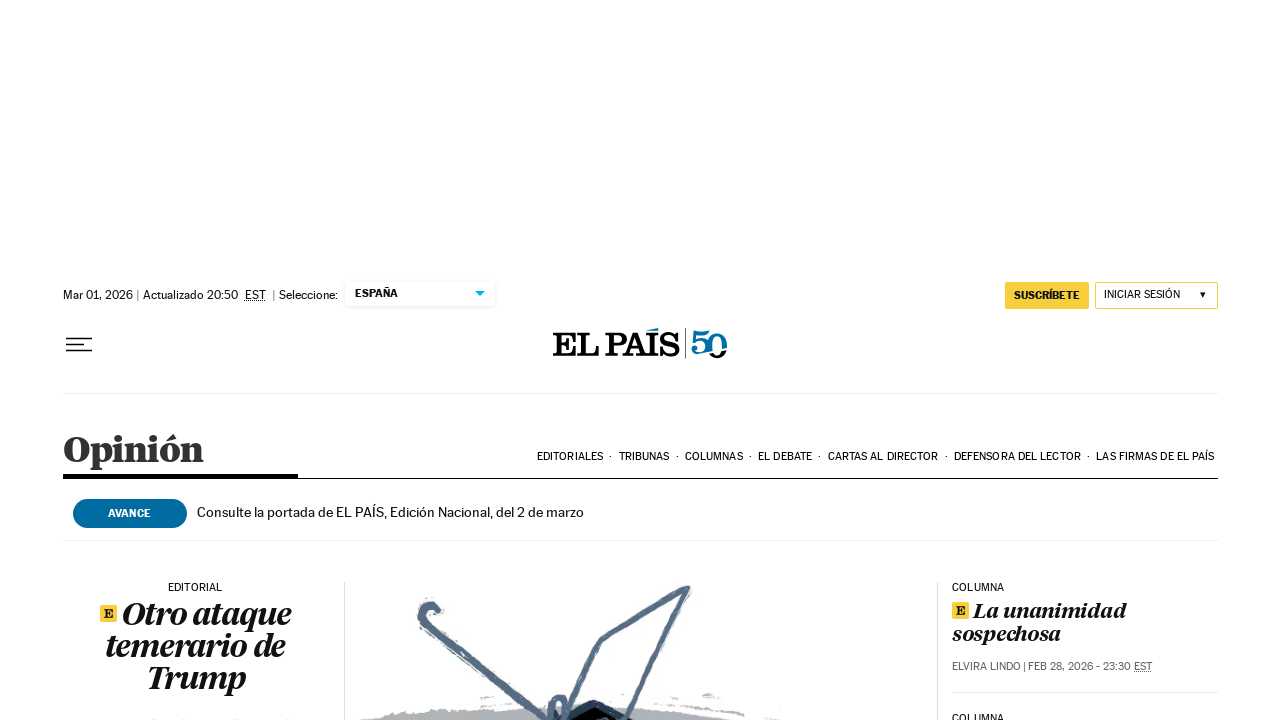

Opinion section reloaded, waiting for articles before iteration 1
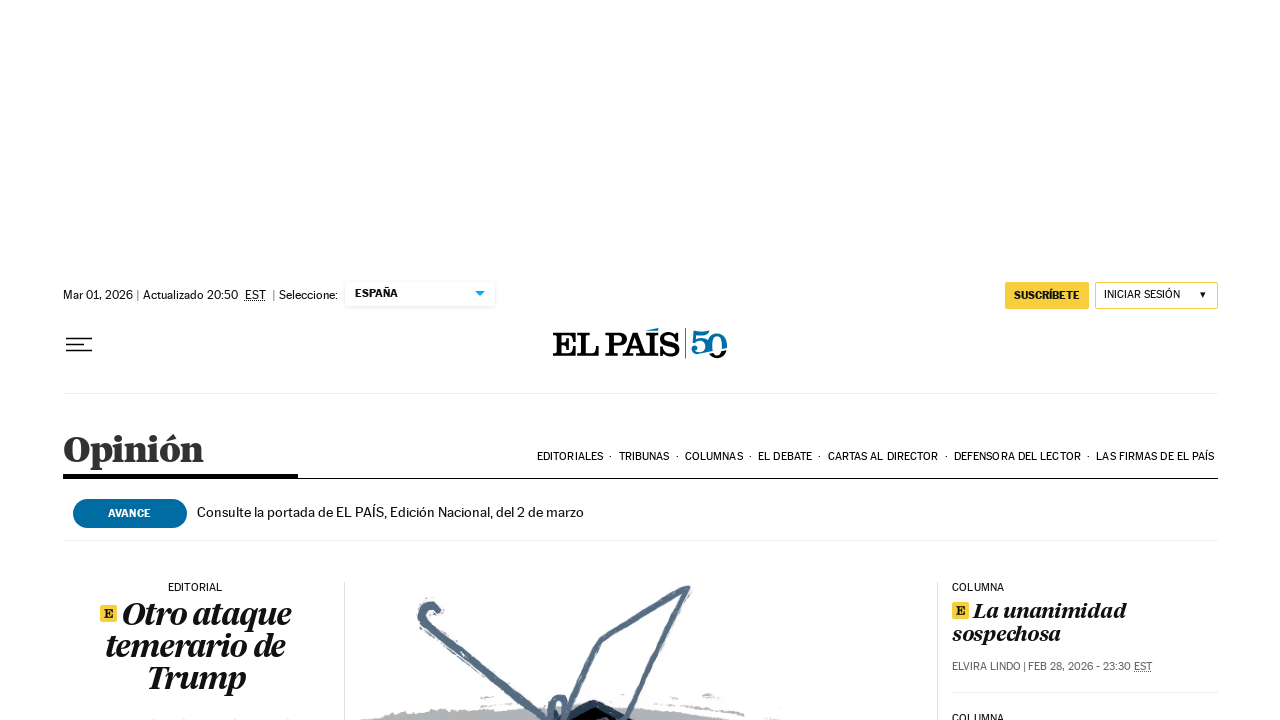

Clicked on article 1 at (195, 588) on article >> nth=0 >> a >> nth=0
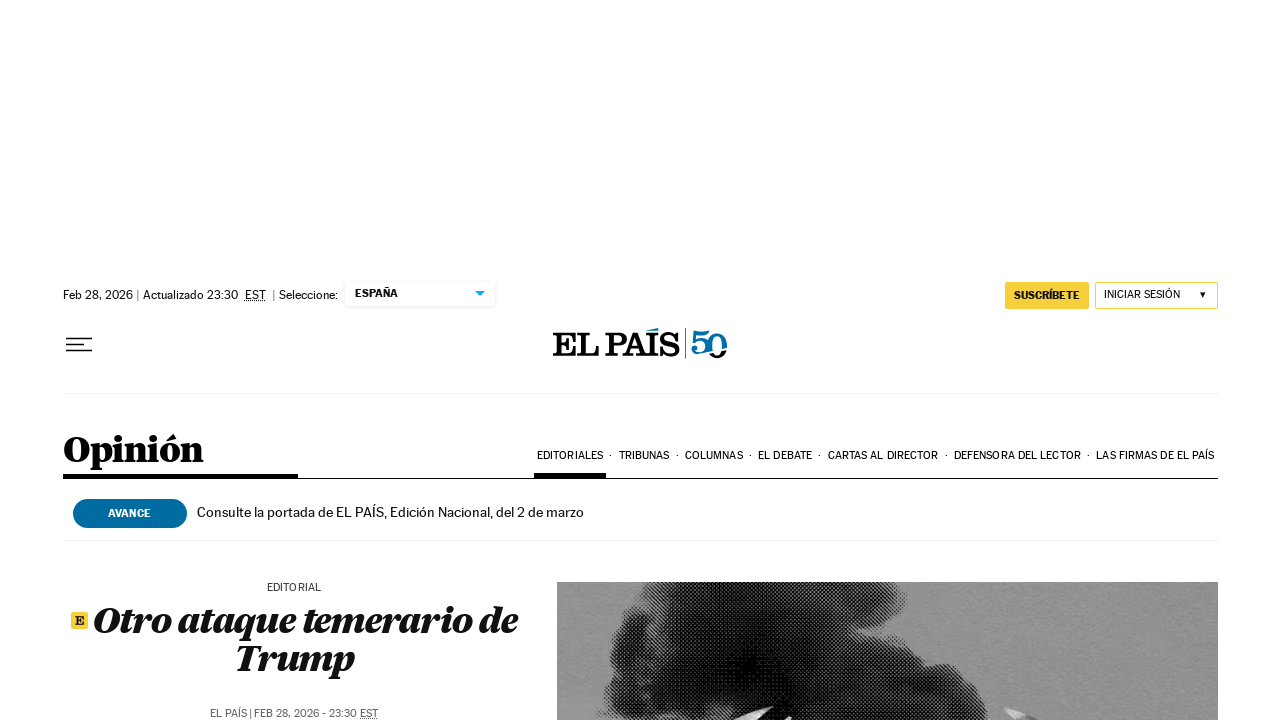

Article 1 content loaded
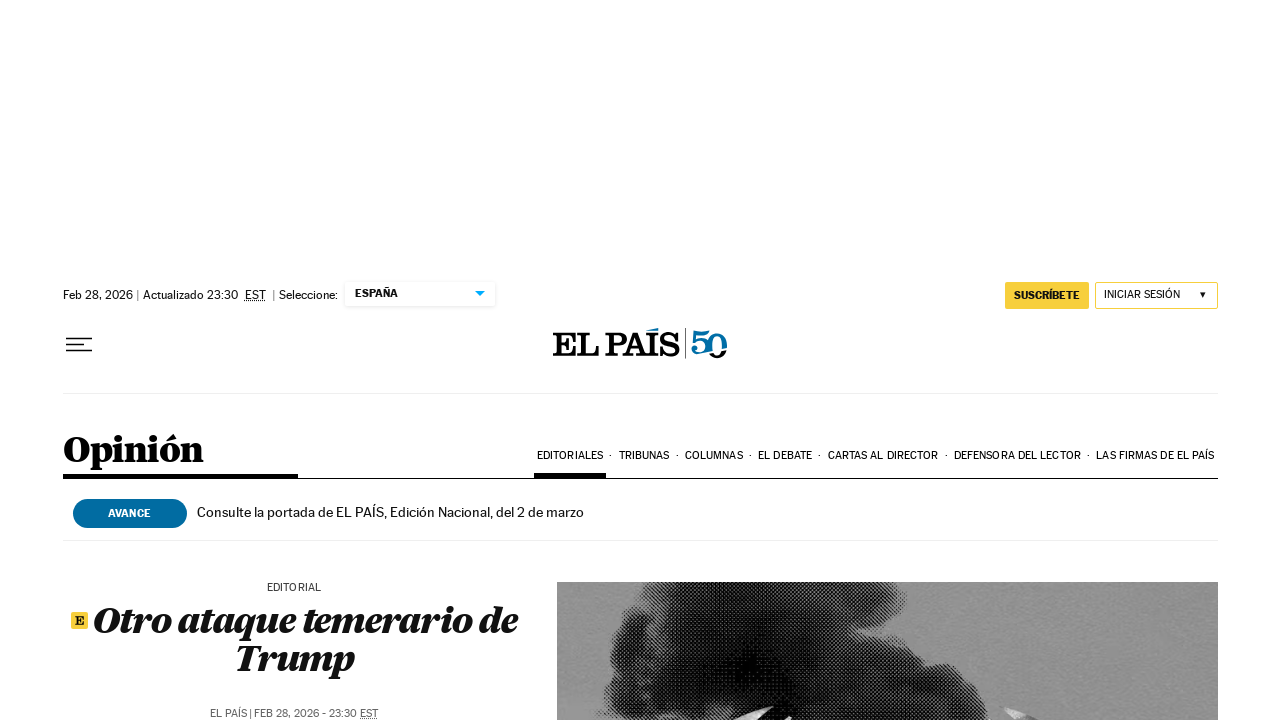

Navigated back to Opinion section from article 1
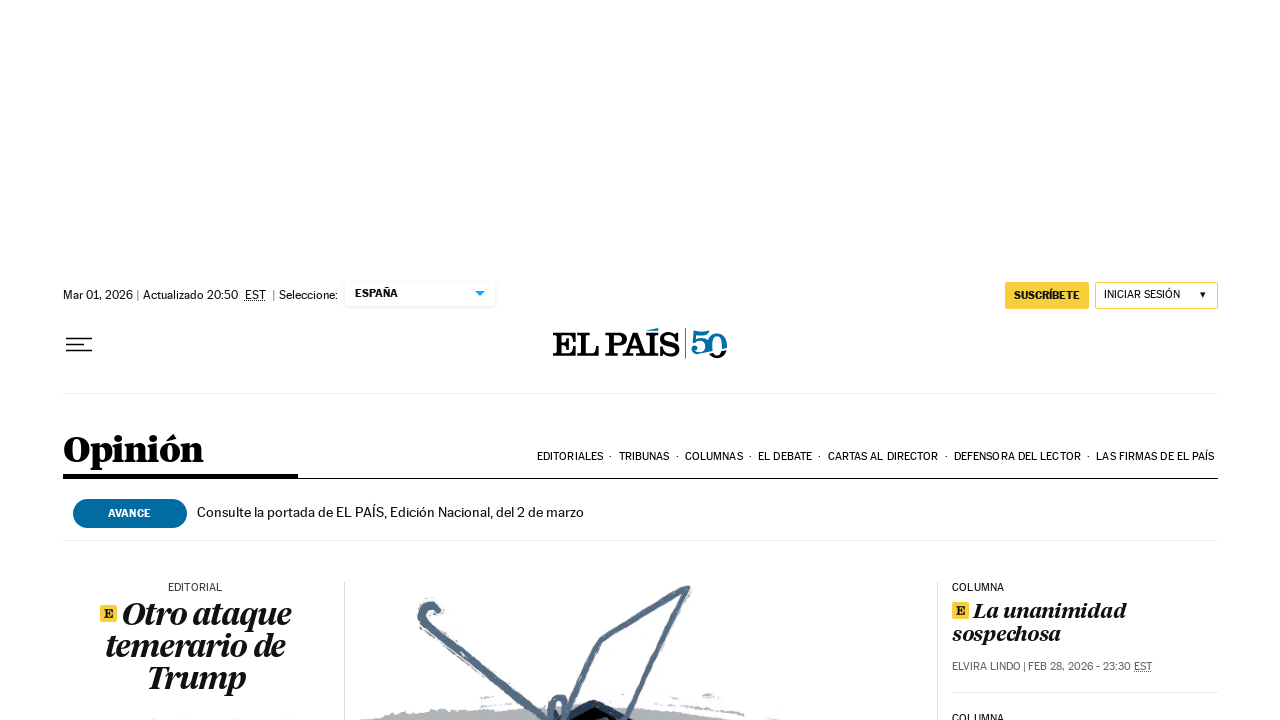

Opinion section reloaded after navigating back from article 1
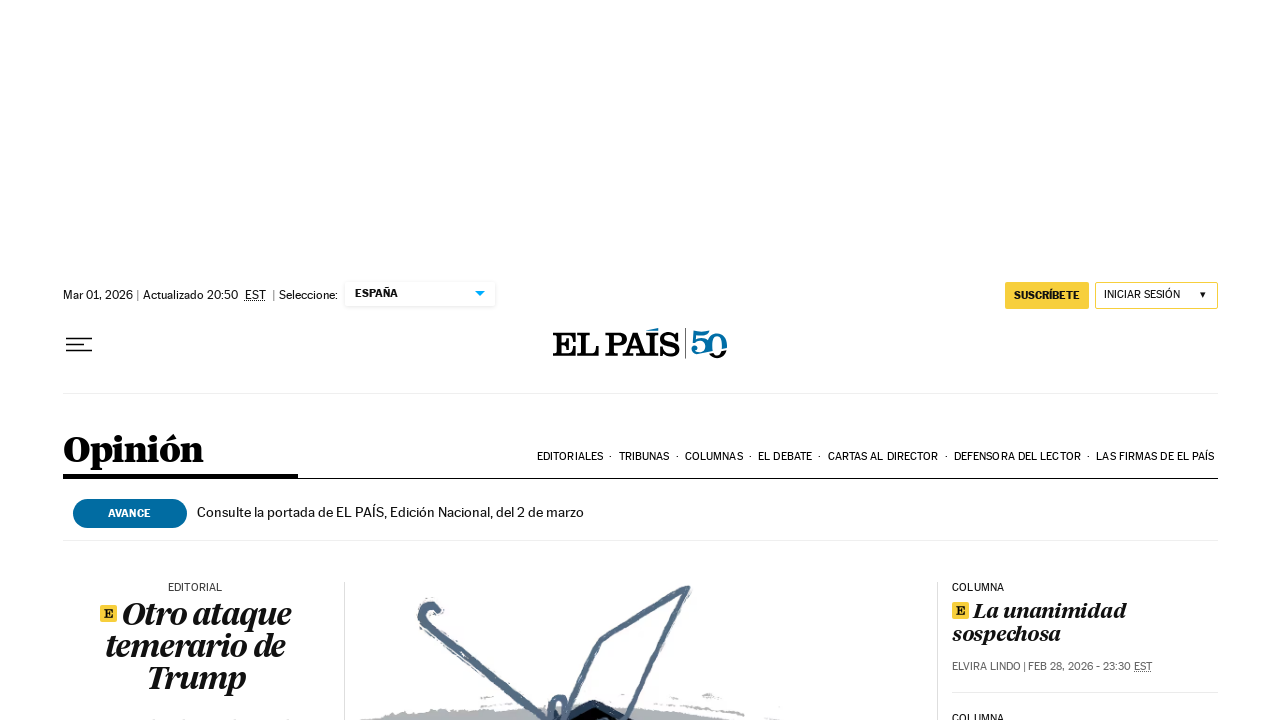

Opinion section reloaded, waiting for articles before iteration 2
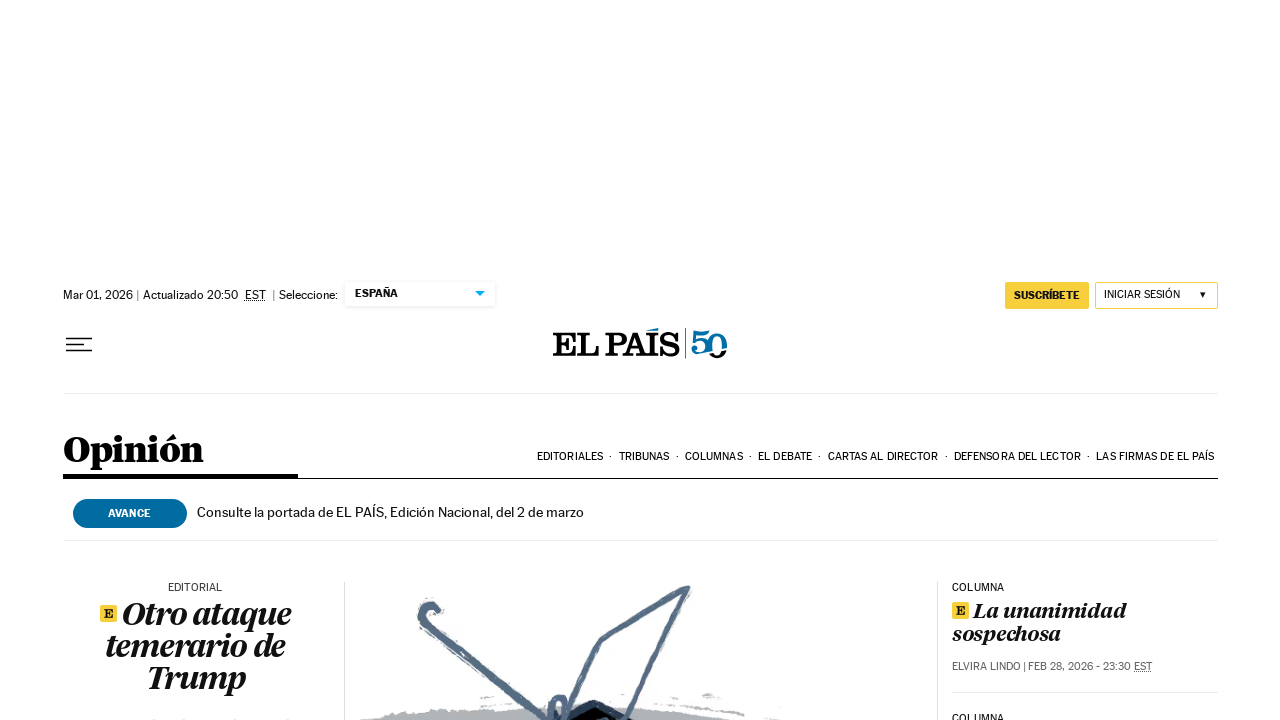

Clicked on article 2 at (195, 360) on article >> nth=1 >> a >> nth=0
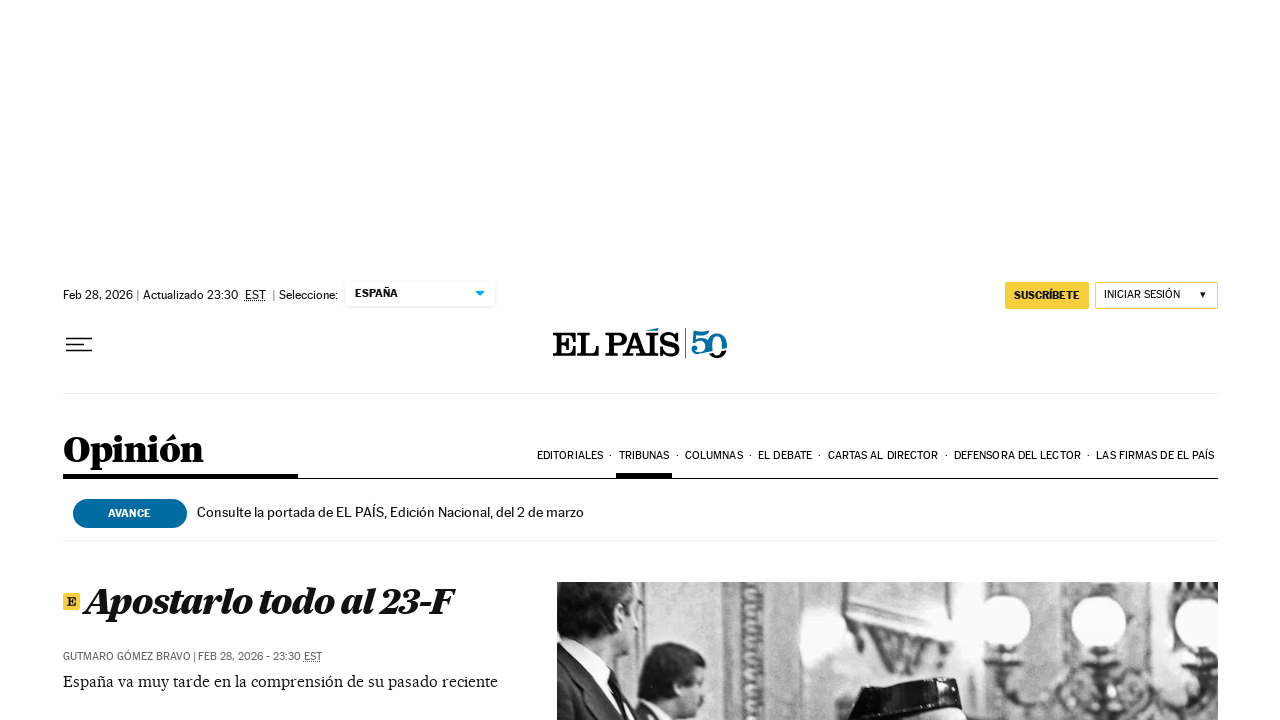

Article 2 content loaded
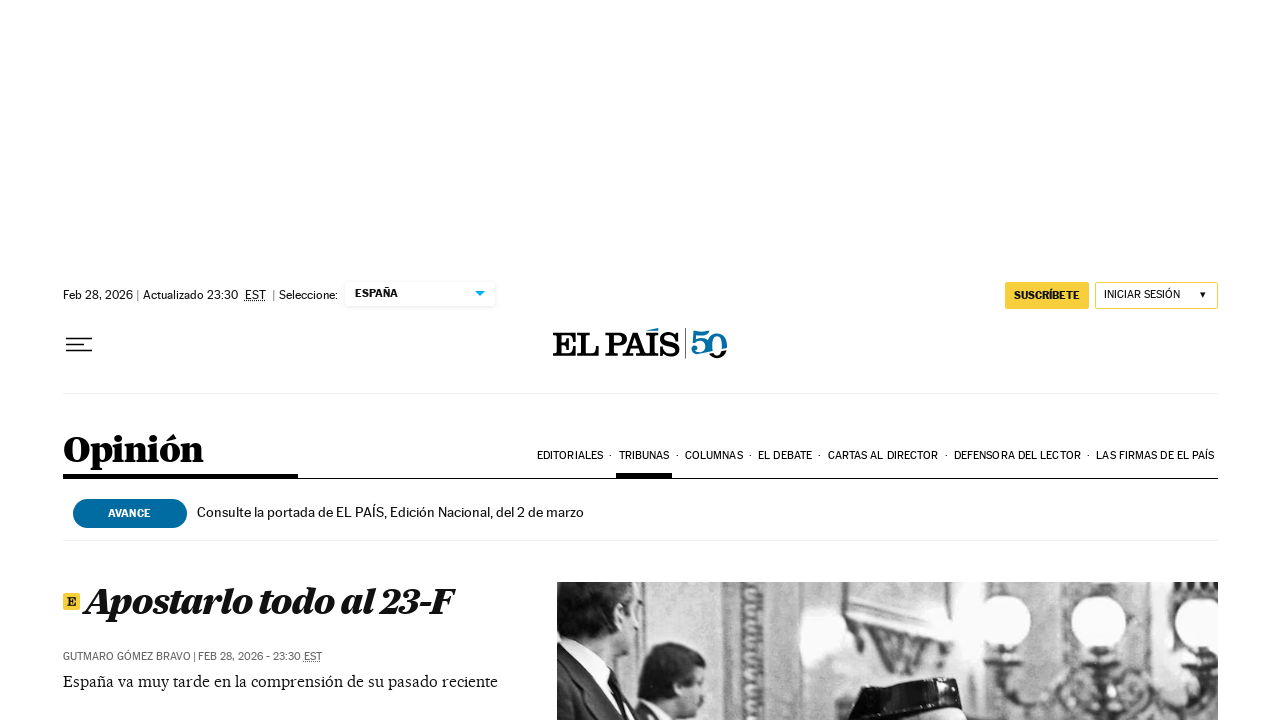

Navigated back to Opinion section from article 2
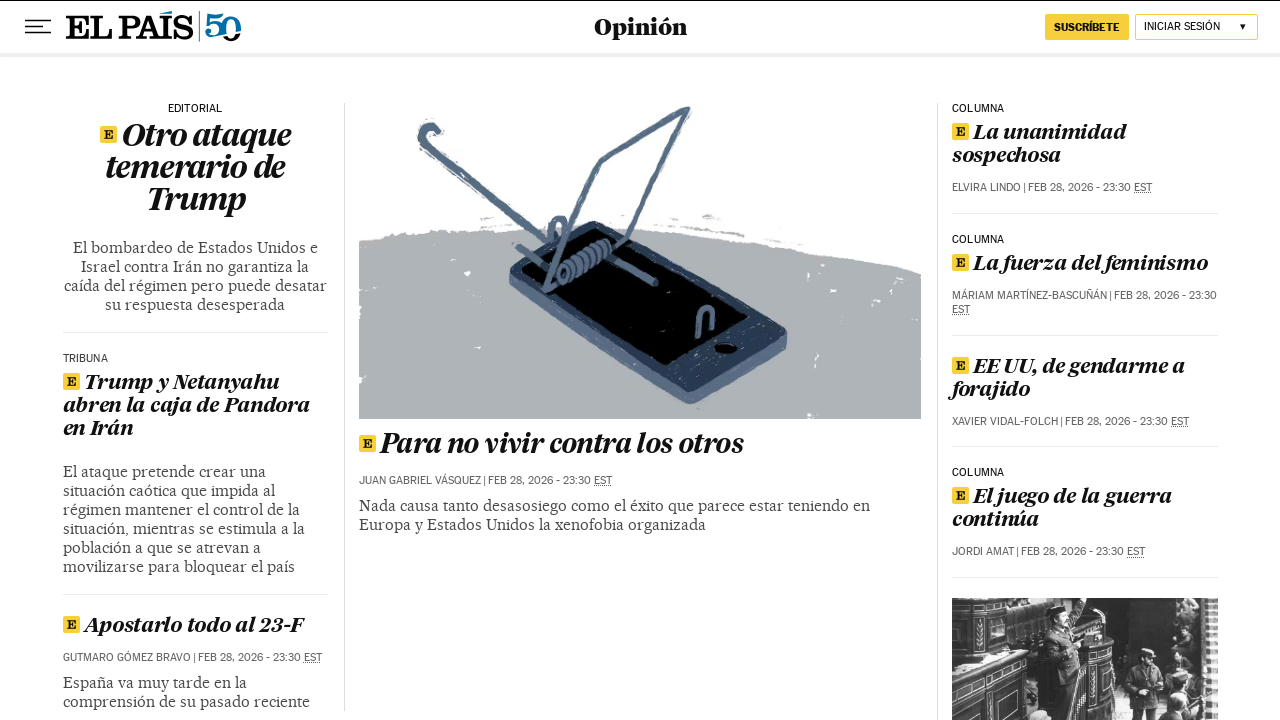

Opinion section reloaded after navigating back from article 2
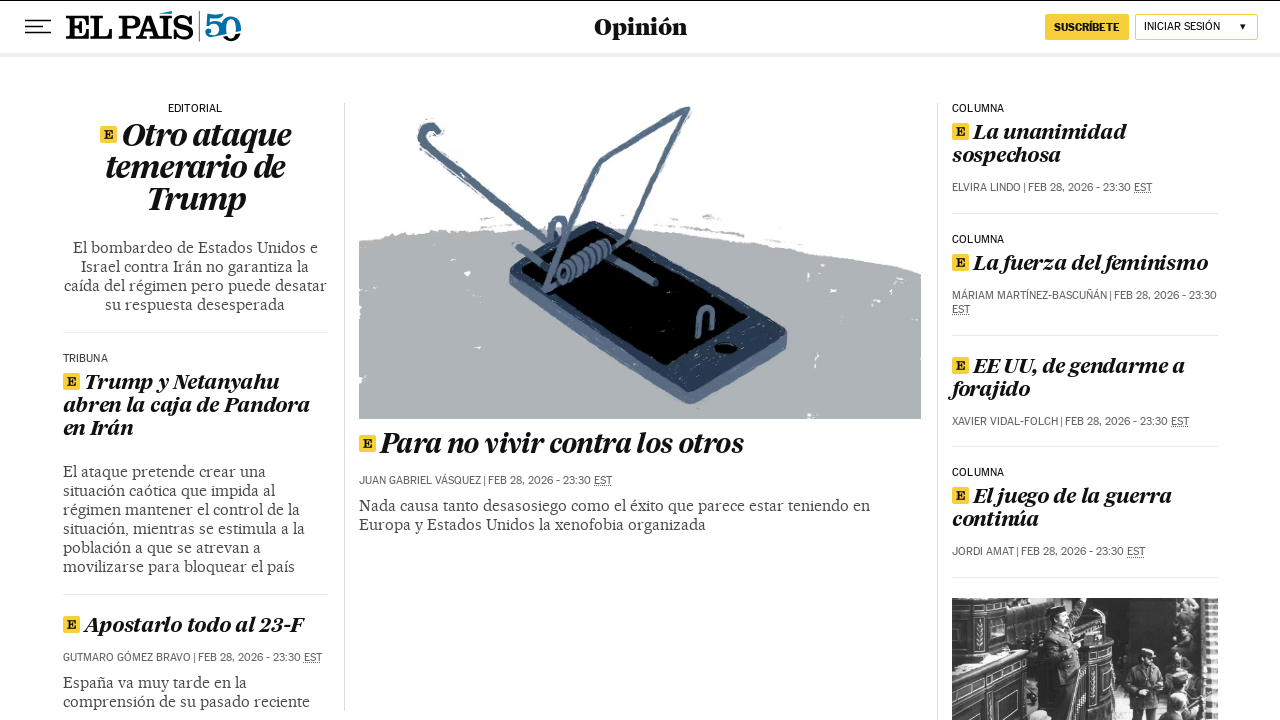

Opinion section reloaded, waiting for articles before iteration 3
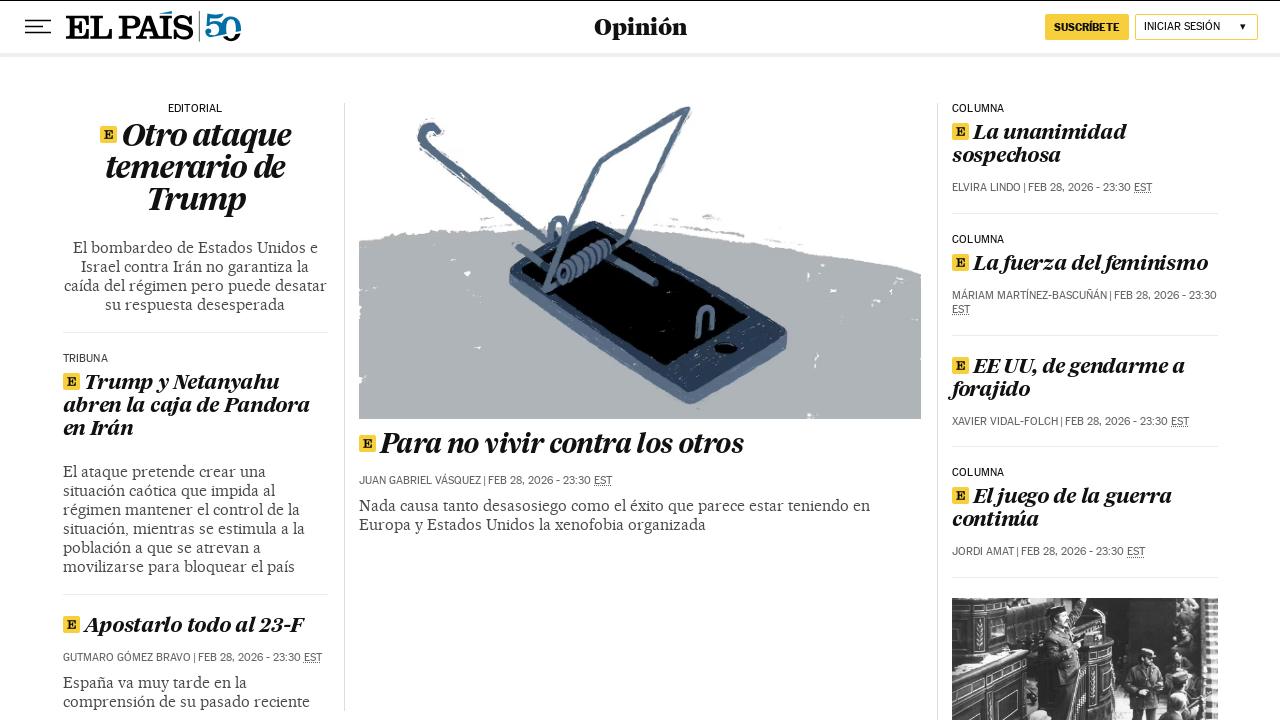

Clicked on article 3 at (195, 709) on article >> nth=2 >> a >> nth=0
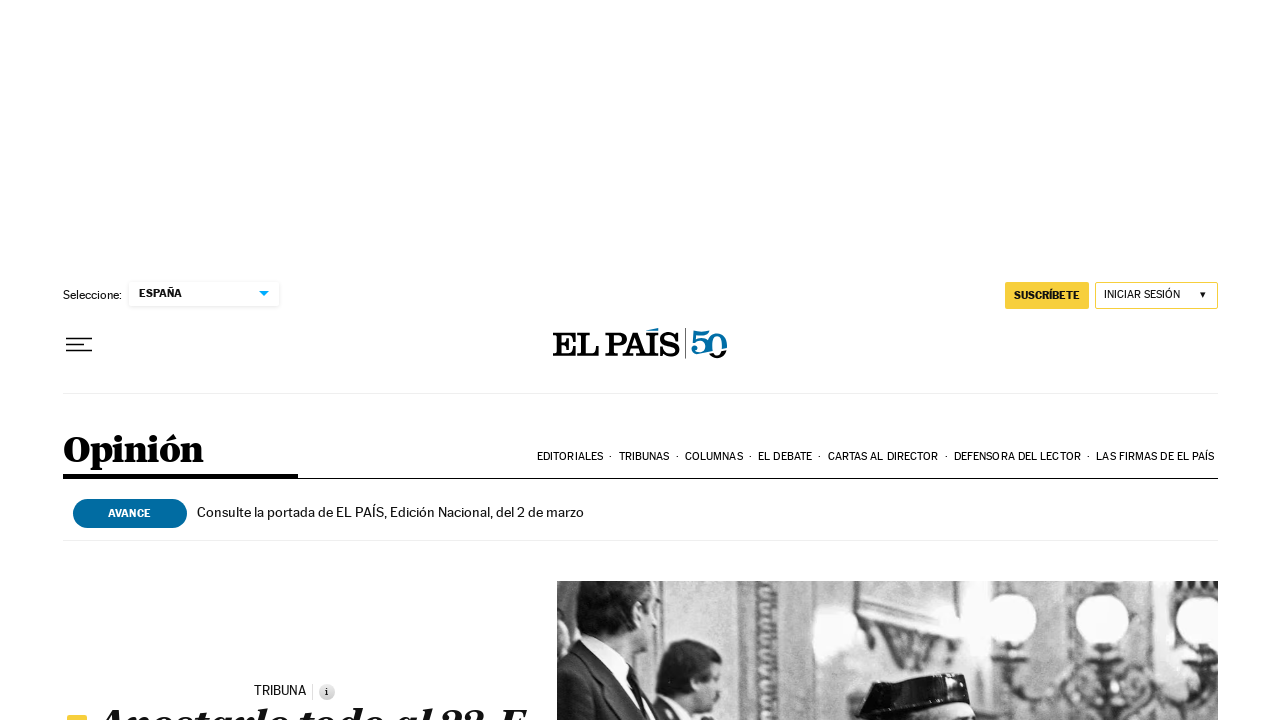

Article 3 content loaded
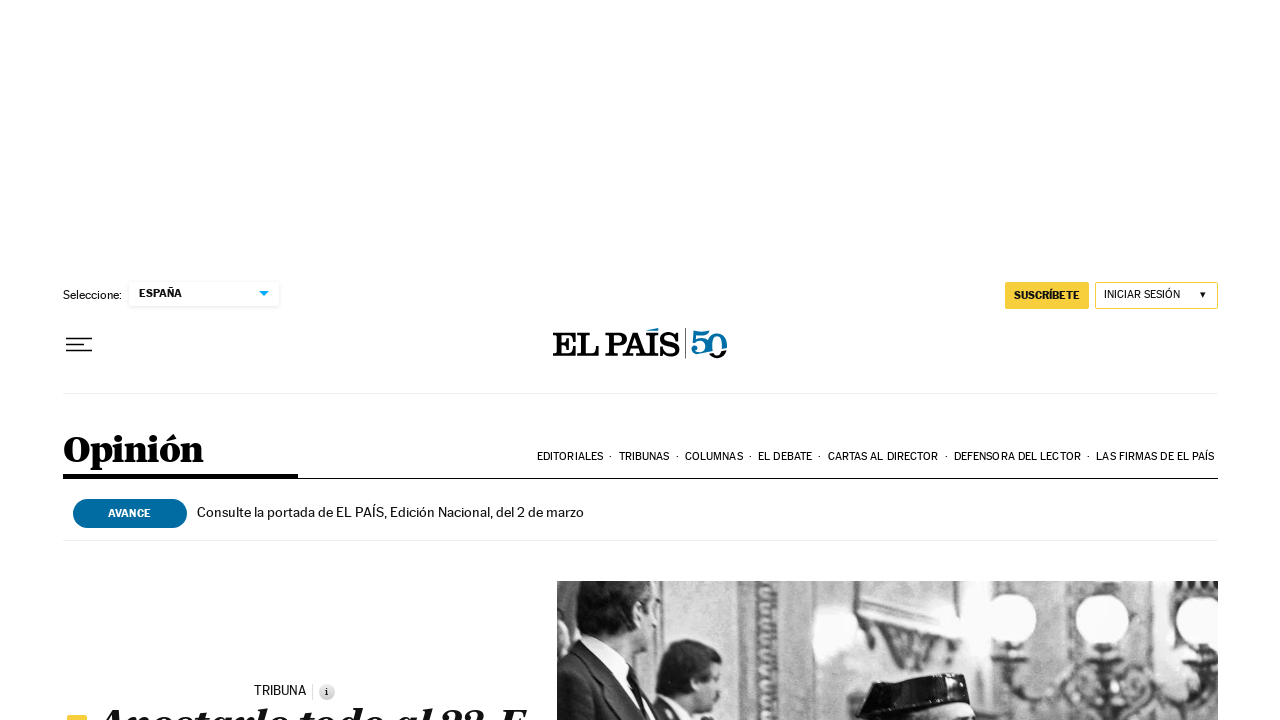

Navigated back to Opinion section from article 3
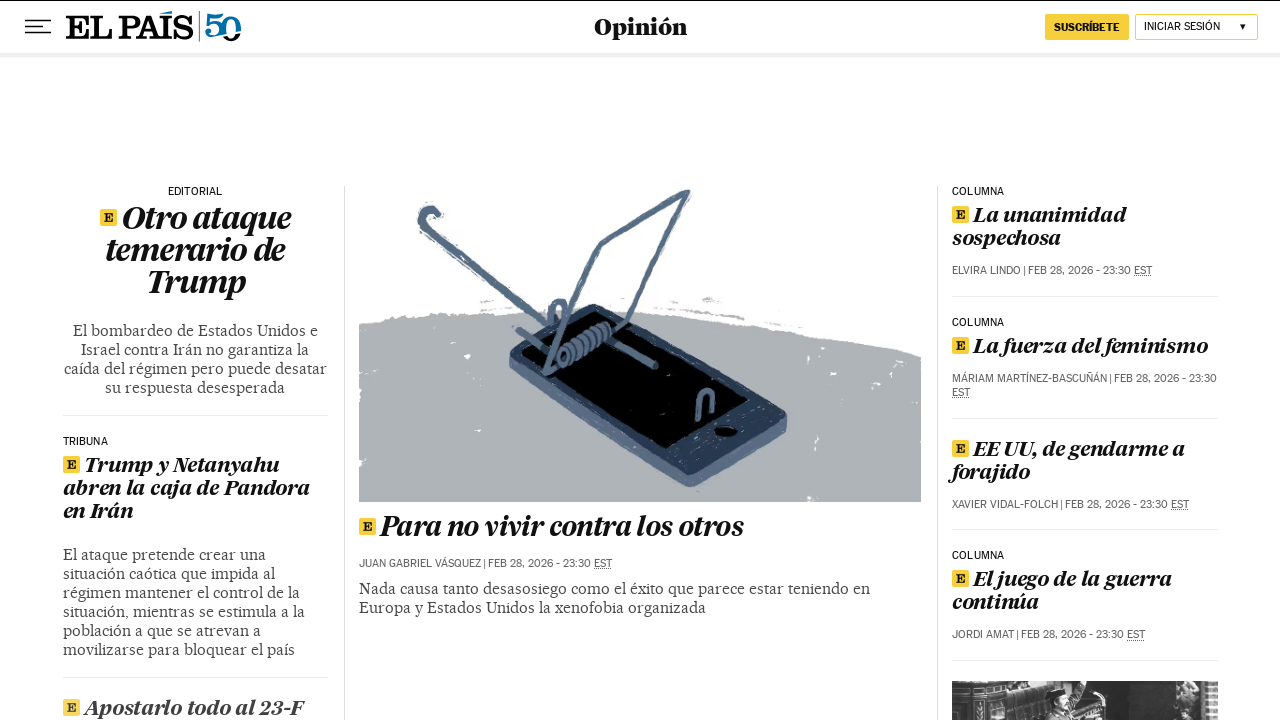

Opinion section reloaded after navigating back from article 3
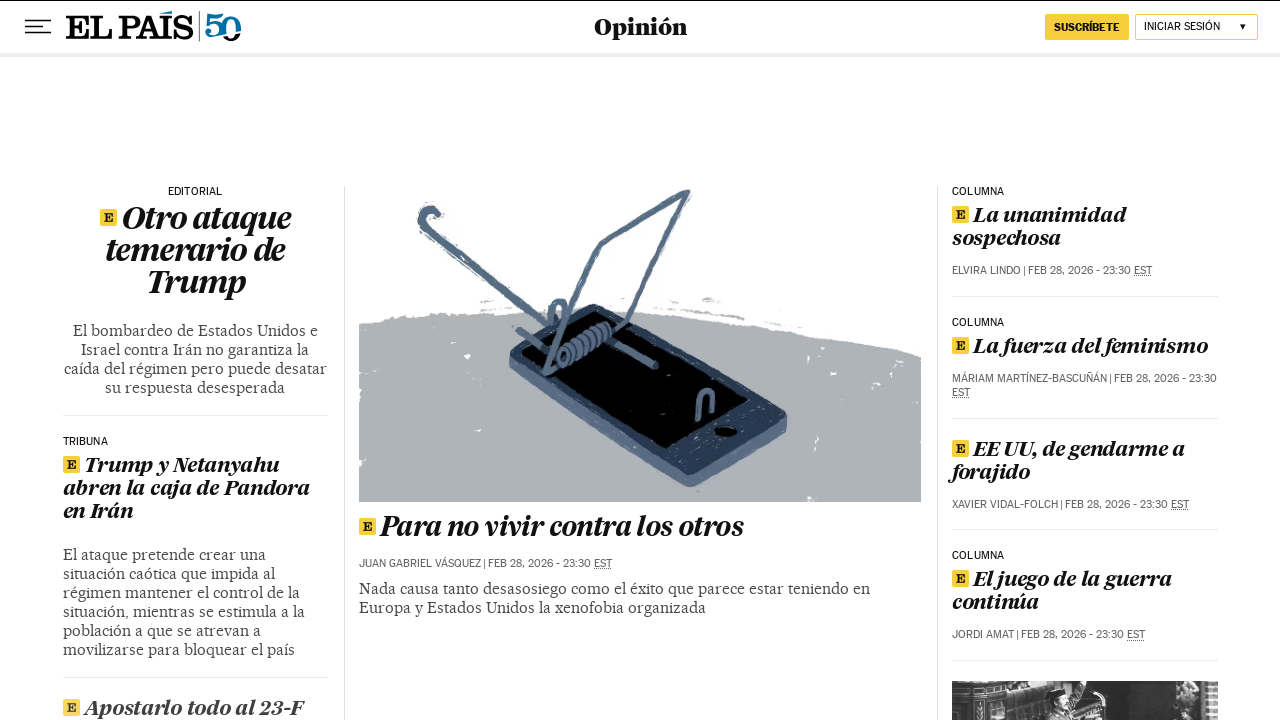

Opinion section reloaded, waiting for articles before iteration 4
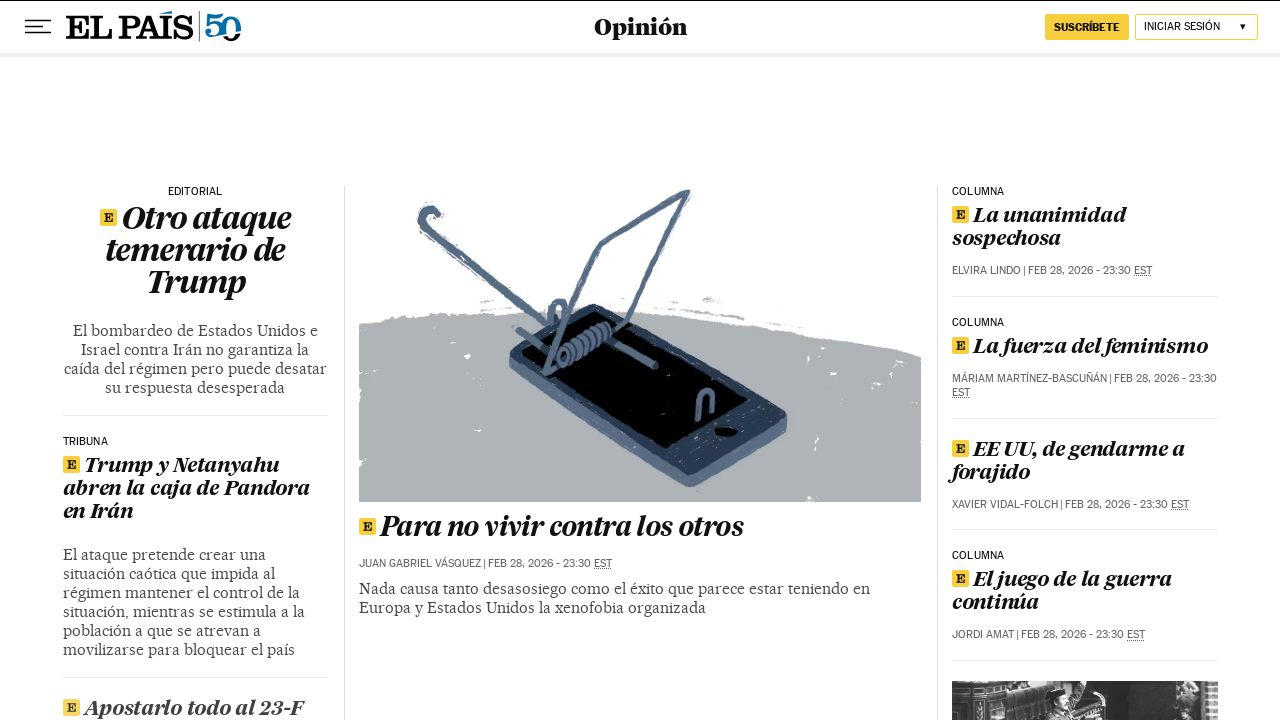

Clicked on article 4 at (640, 401) on article >> nth=3 >> a >> nth=0
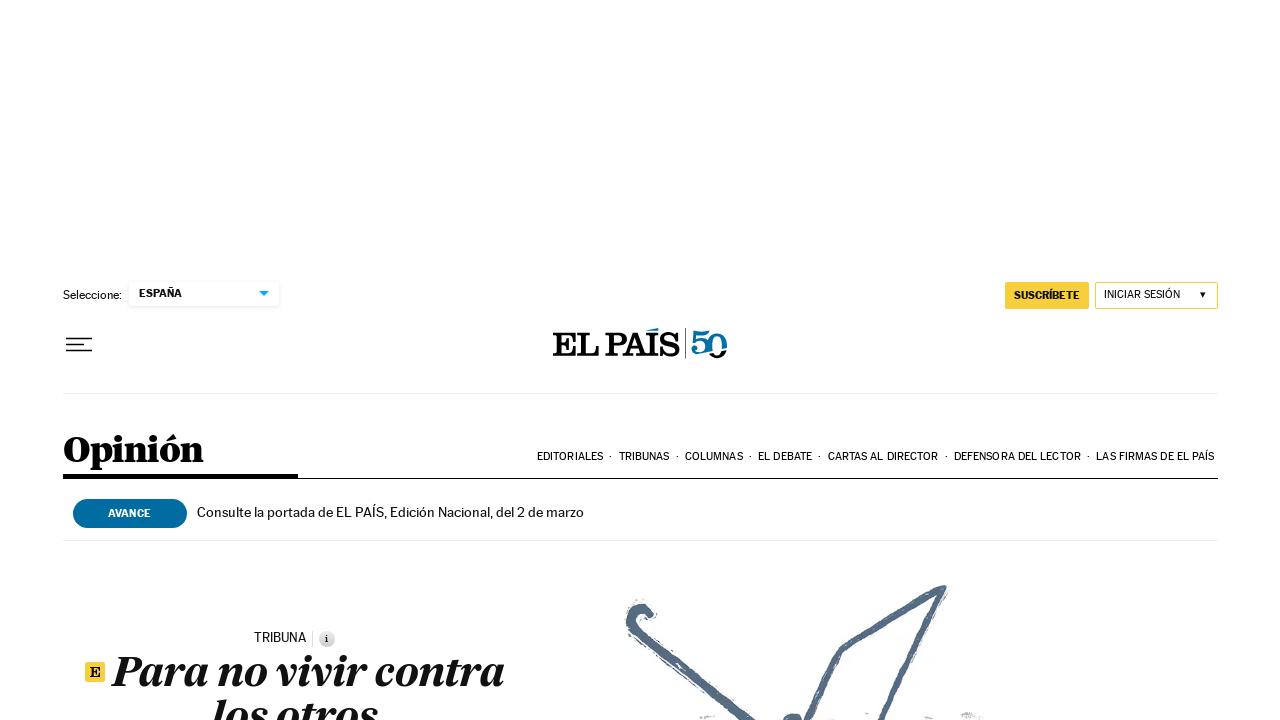

Article 4 content loaded
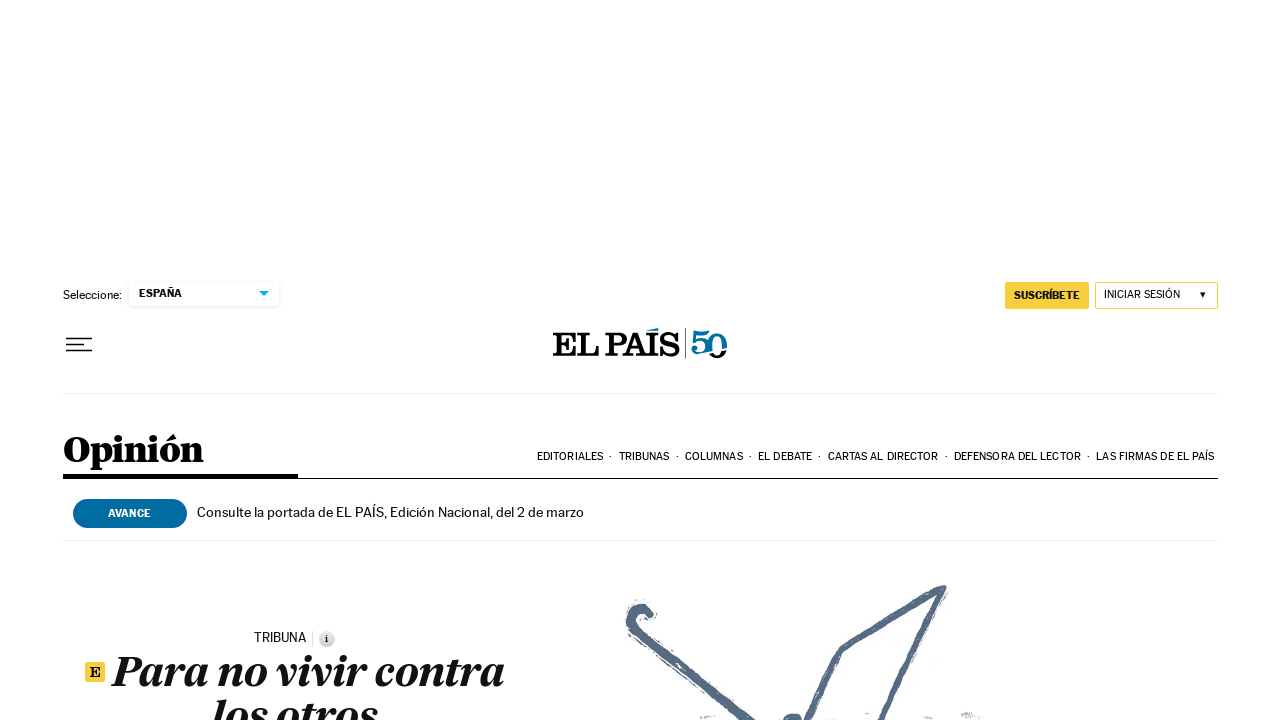

Navigated back to Opinion section from article 4
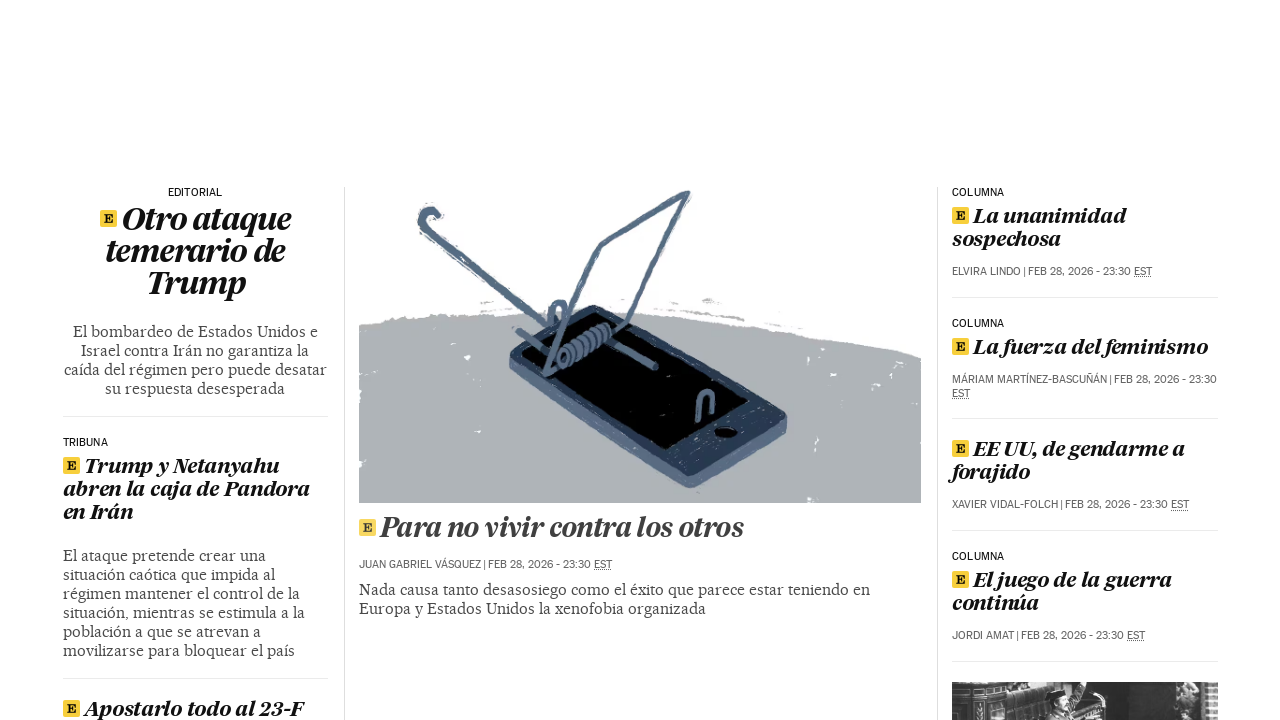

Opinion section reloaded after navigating back from article 4
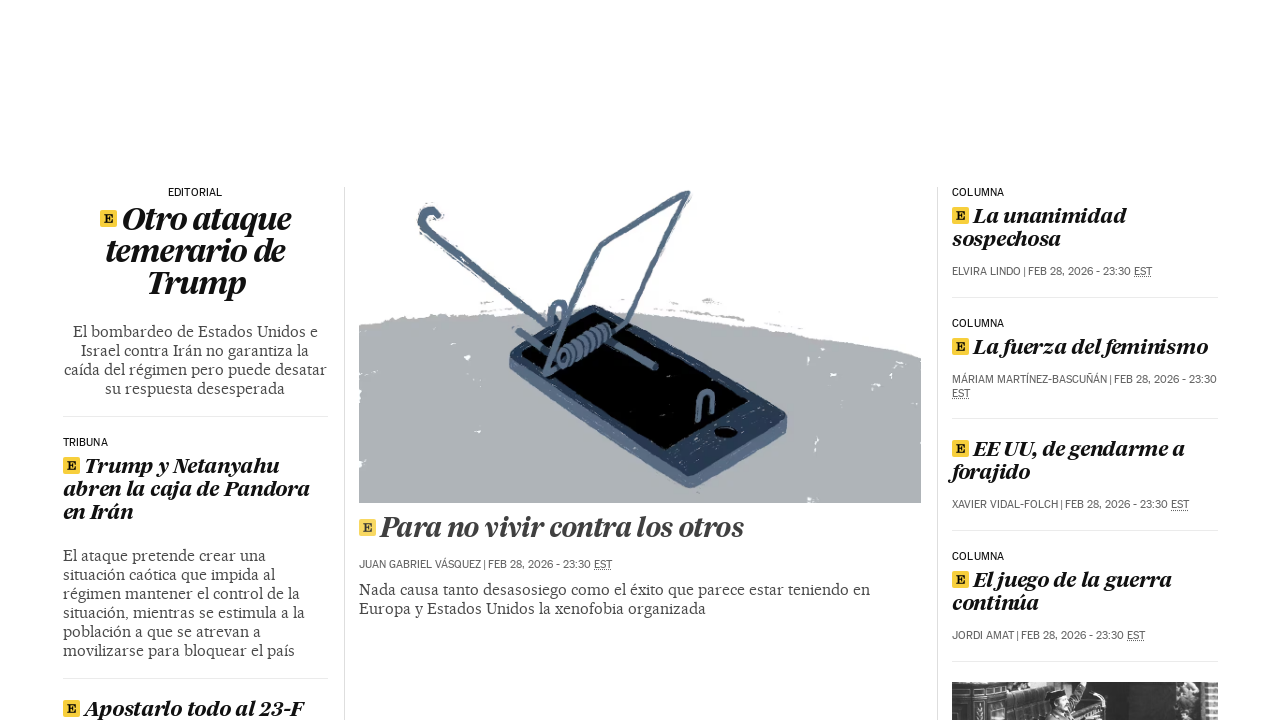

Opinion section reloaded, waiting for articles before iteration 5
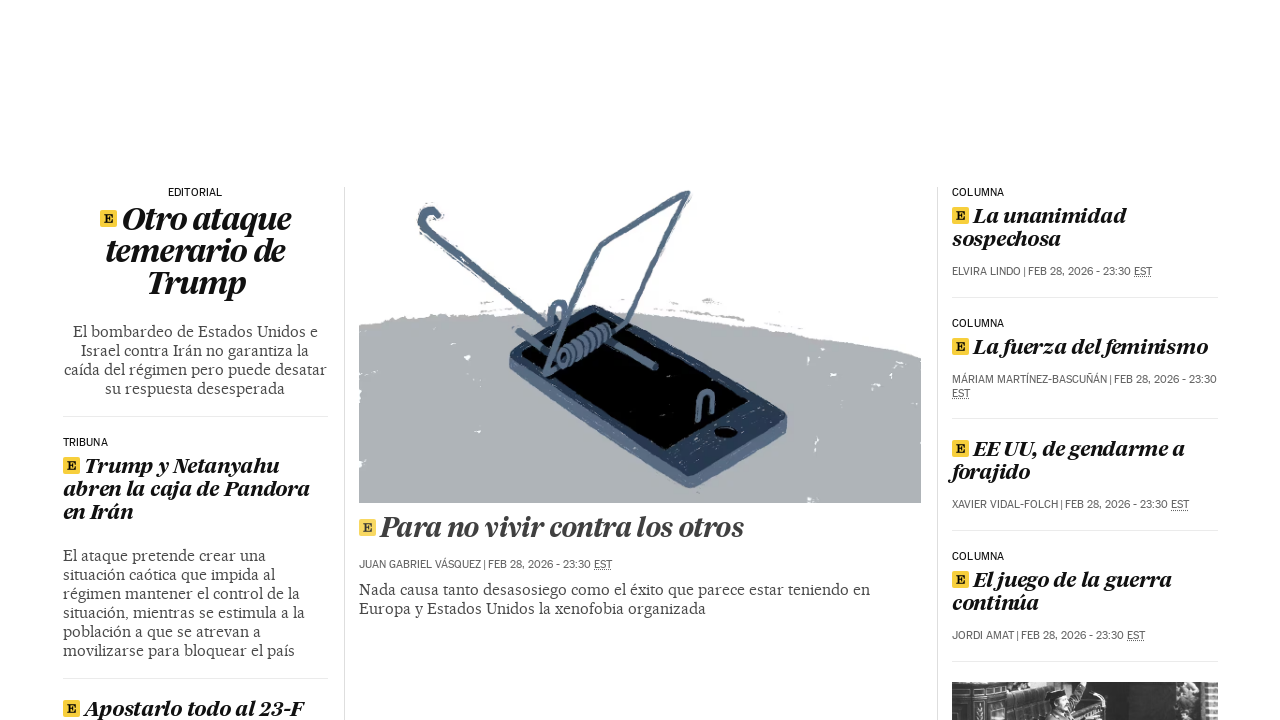

Clicked on article 5 at (269, 360) on article >> nth=4 >> a >> nth=0
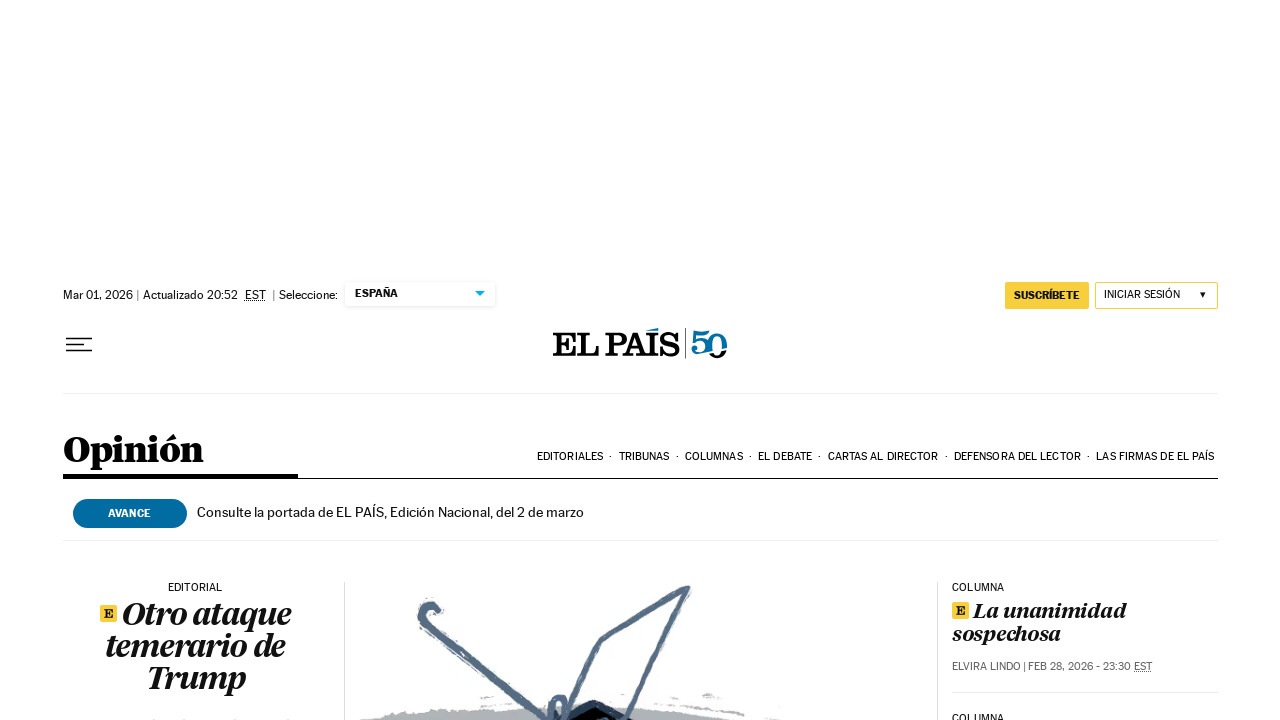

Article 5 content loaded
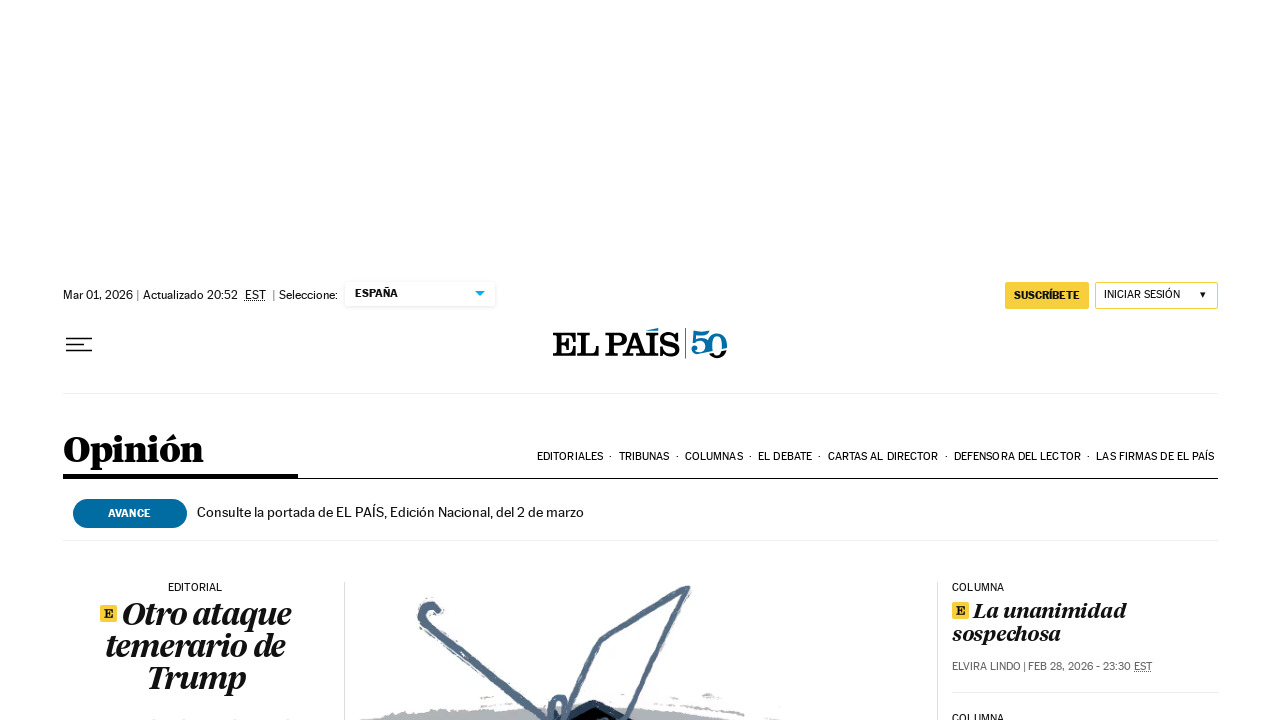

Navigated back to Opinion section from article 5
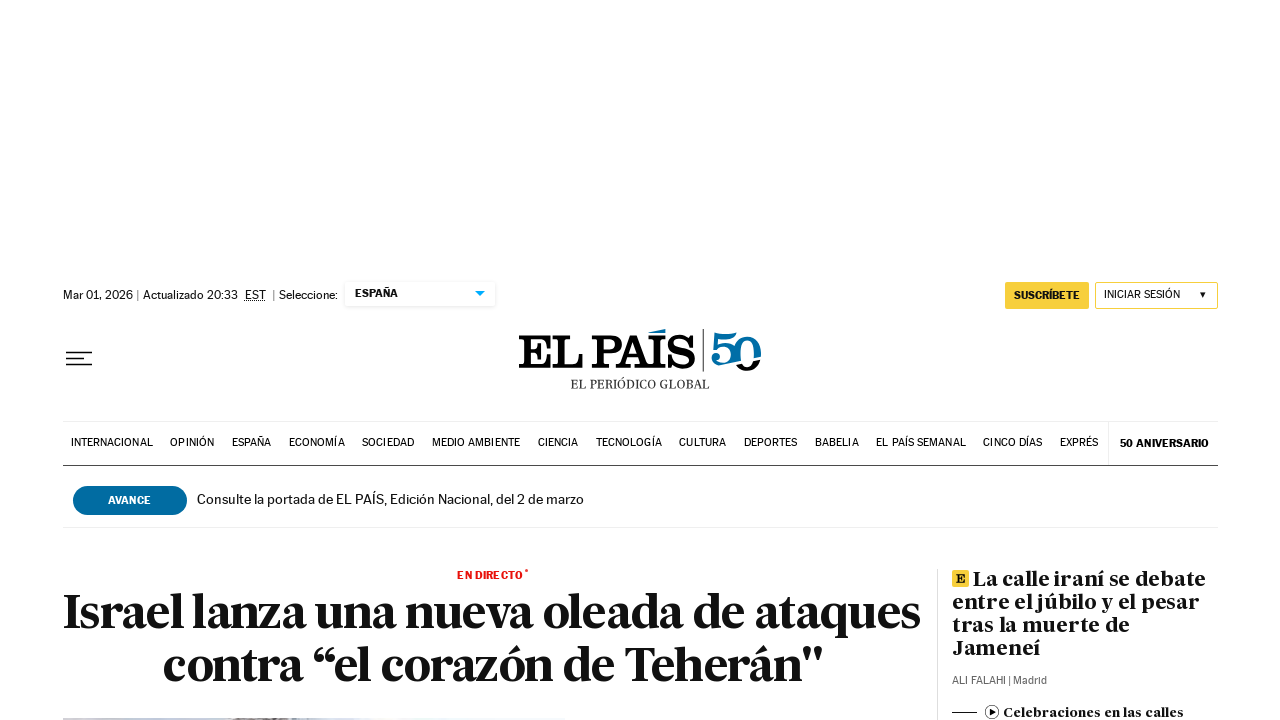

Opinion section reloaded after navigating back from article 5
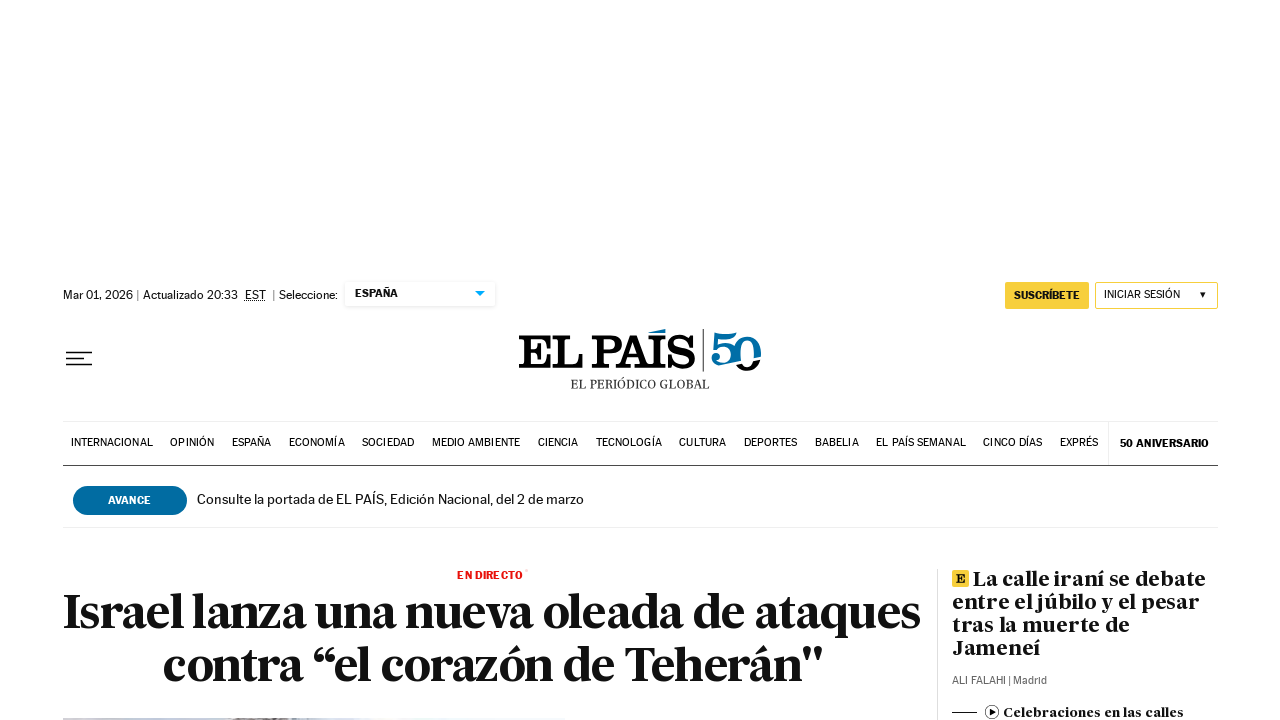

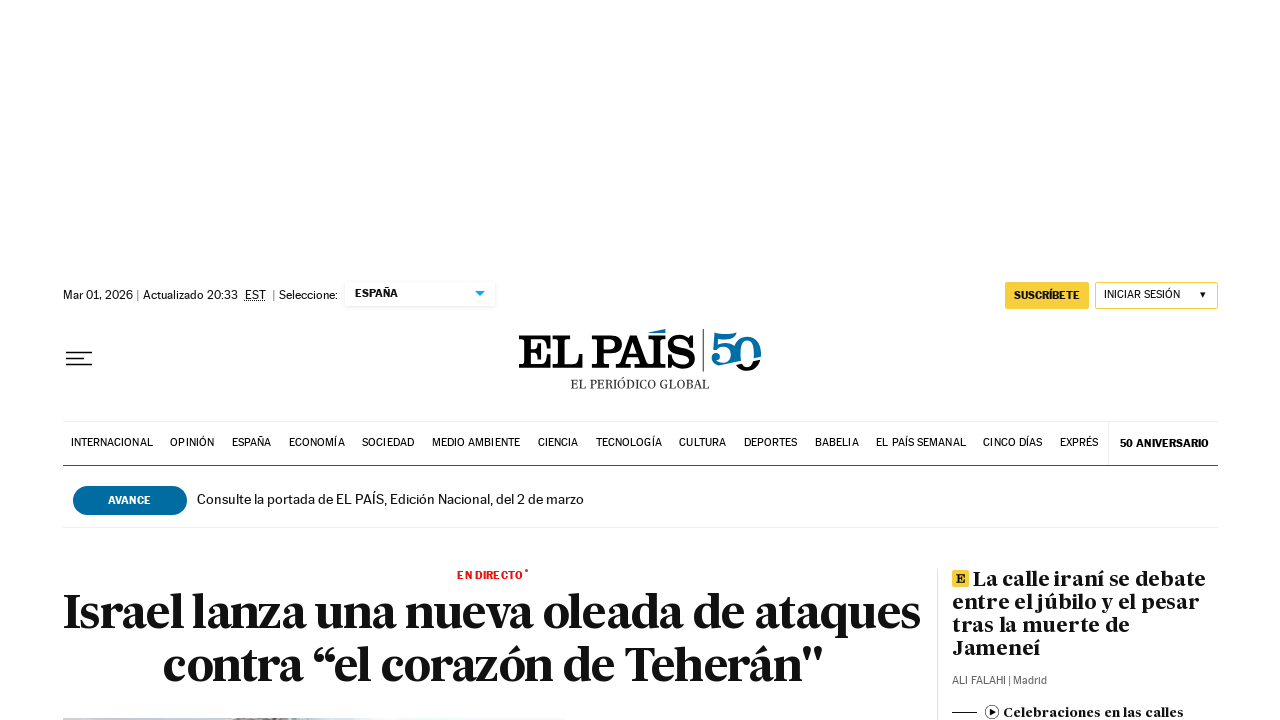